Tests drag and drop functionality by dragging column A to column B and verifying the columns swap positions.

Starting URL: http://the-internet.herokuapp.com/drag_and_drop

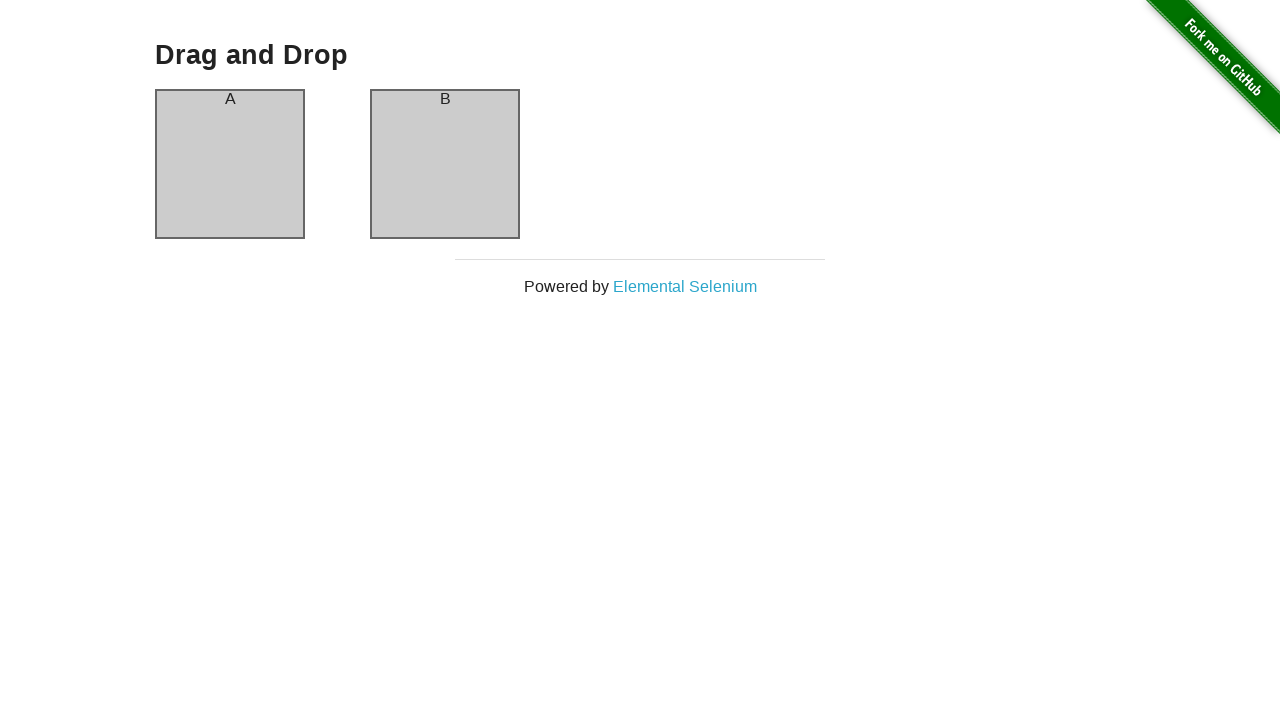

Dragged column A to column B at (445, 164)
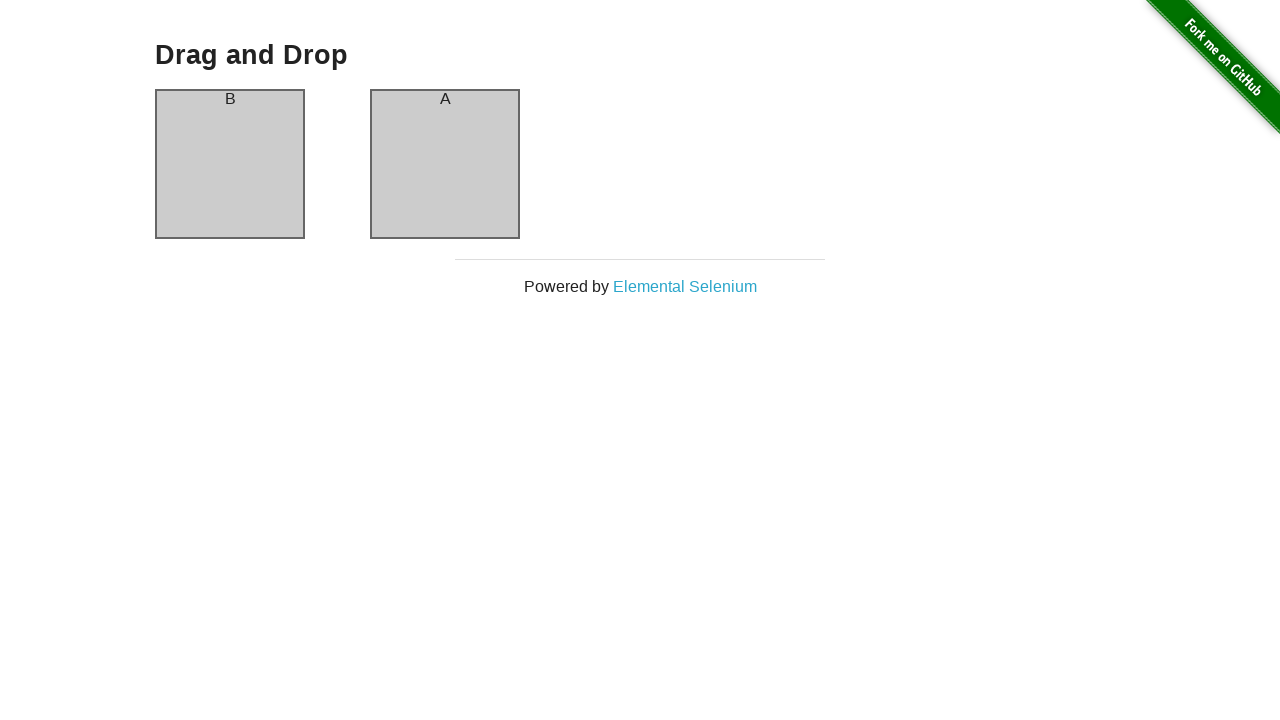

Verified column A now contains 'B'
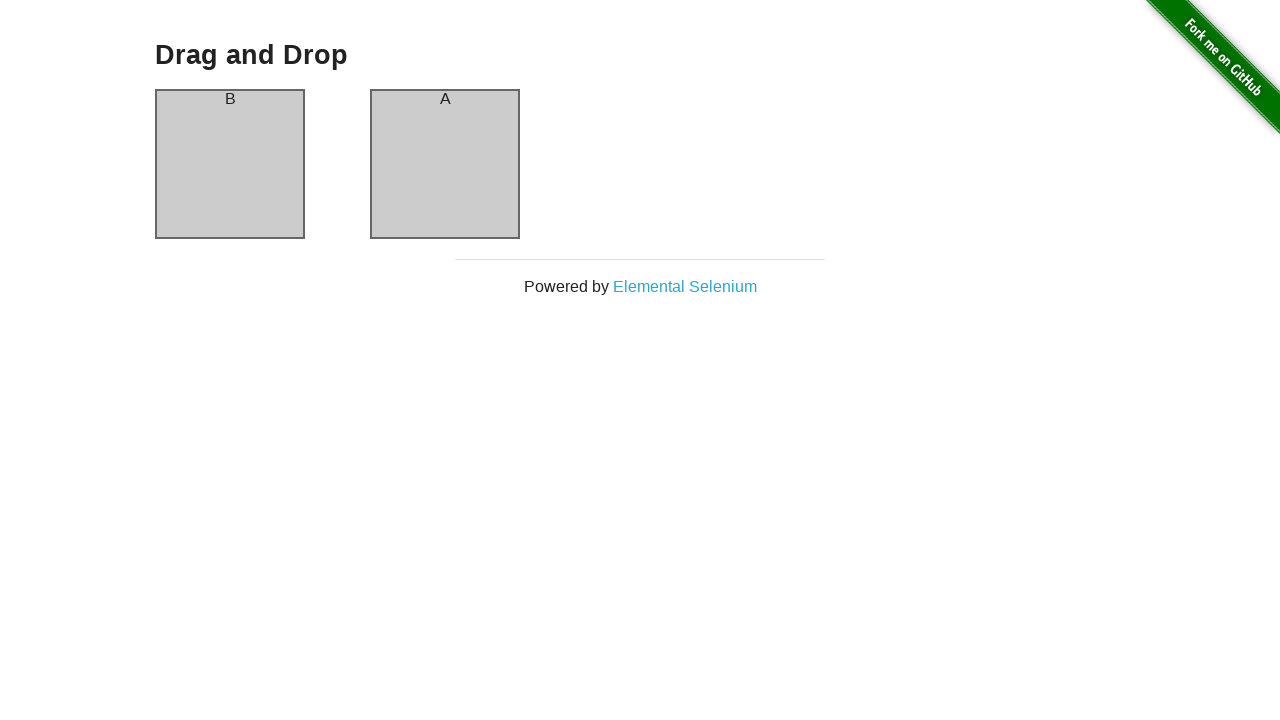

Verified column B now contains 'A' - columns have successfully swapped
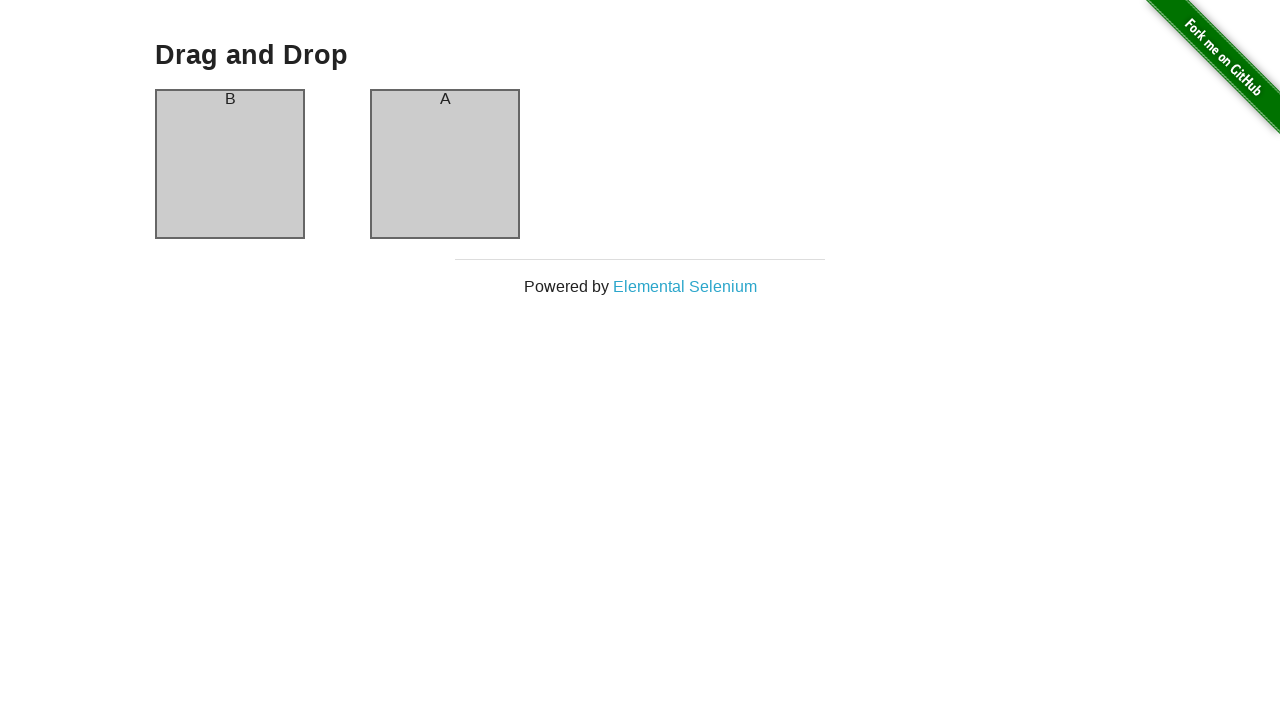

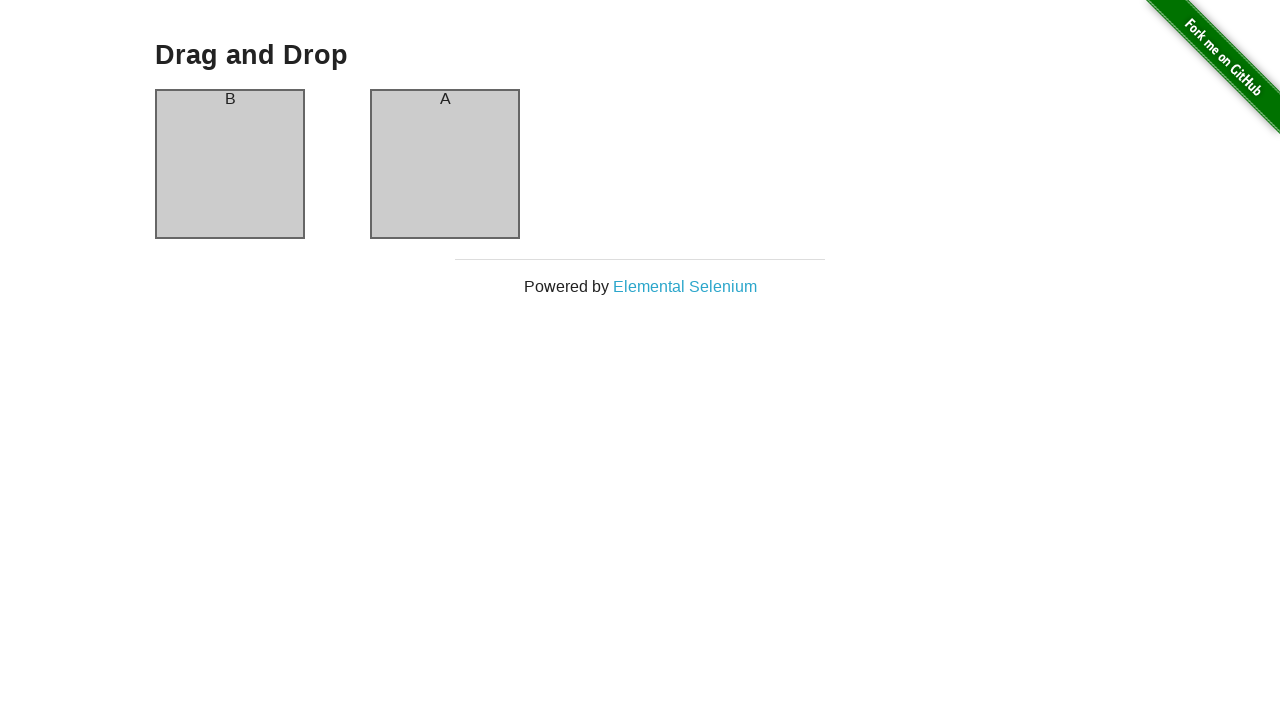